Tests dropdown selection on Vietnamese government registration page by selecting a province and verifying the selection

Starting URL: https://egov.danang.gov.vn/reg/

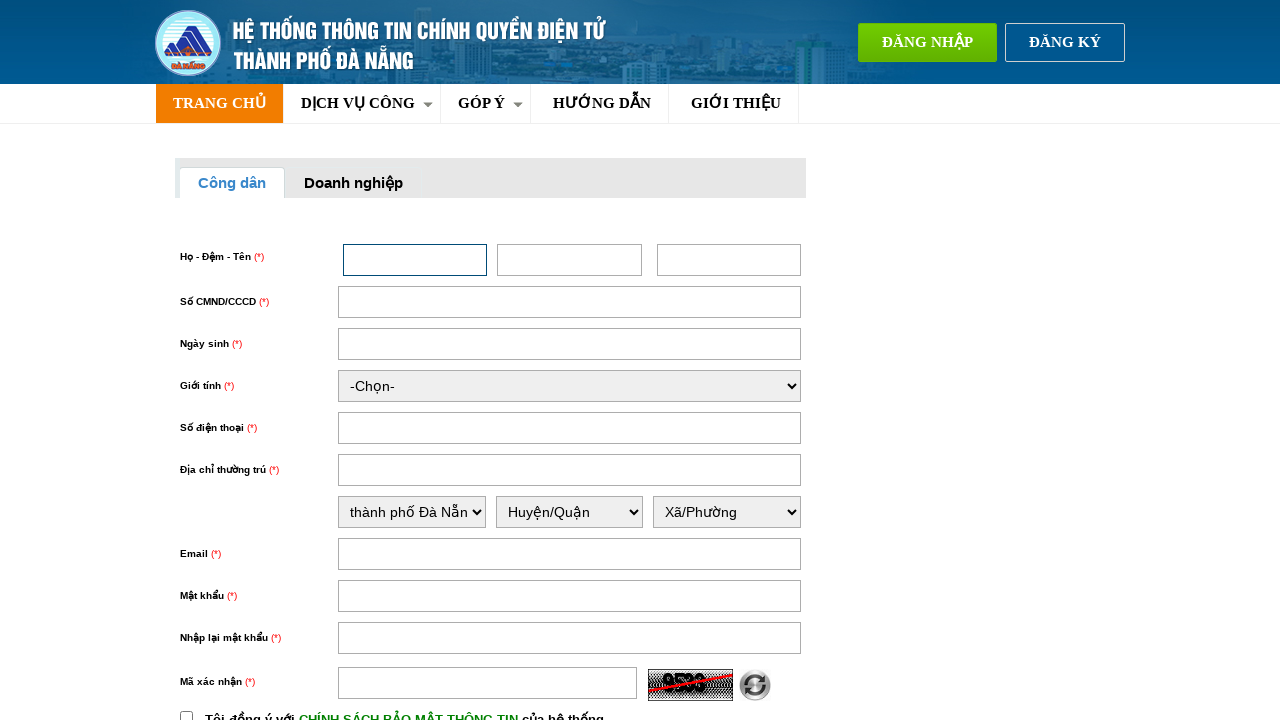

Selected 'tỉnh Bình Thuận' from province dropdown on select#thuongtru_tinhthanh
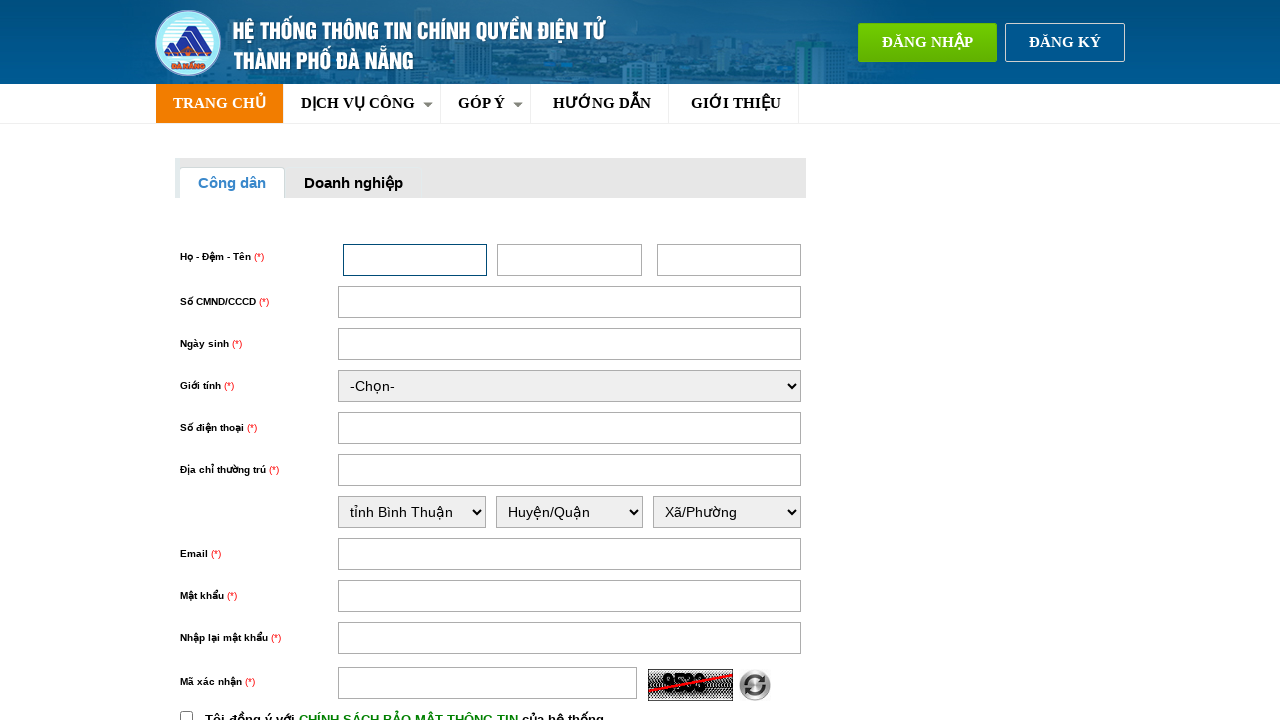

Retrieved selected province value from dropdown
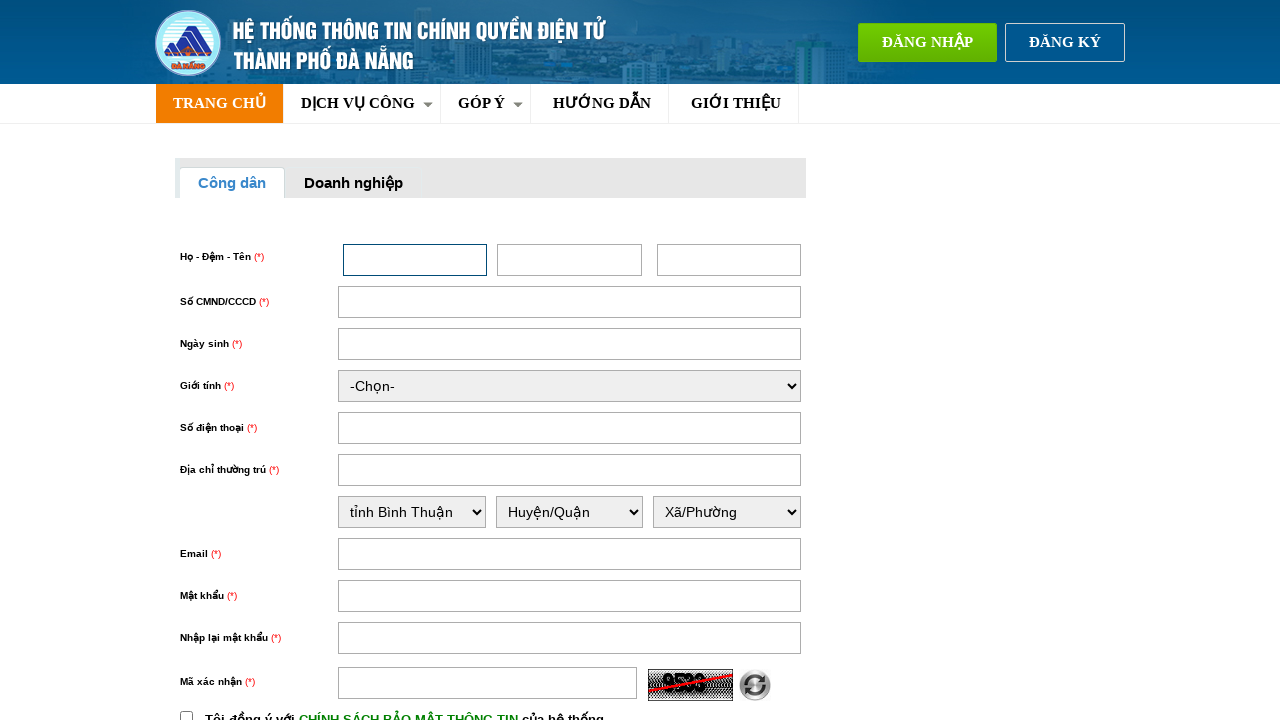

Retrieved inner text of selected option element
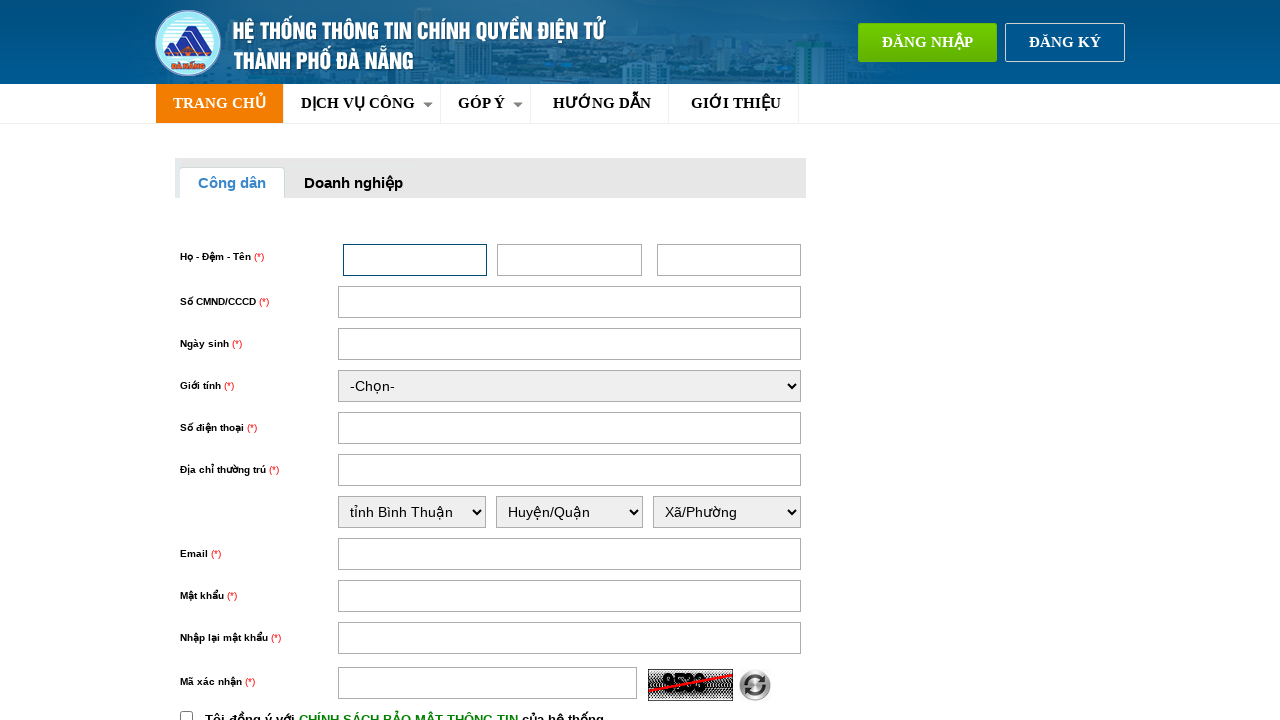

Verified that selected province matches 'tỉnh Bình Thuận'
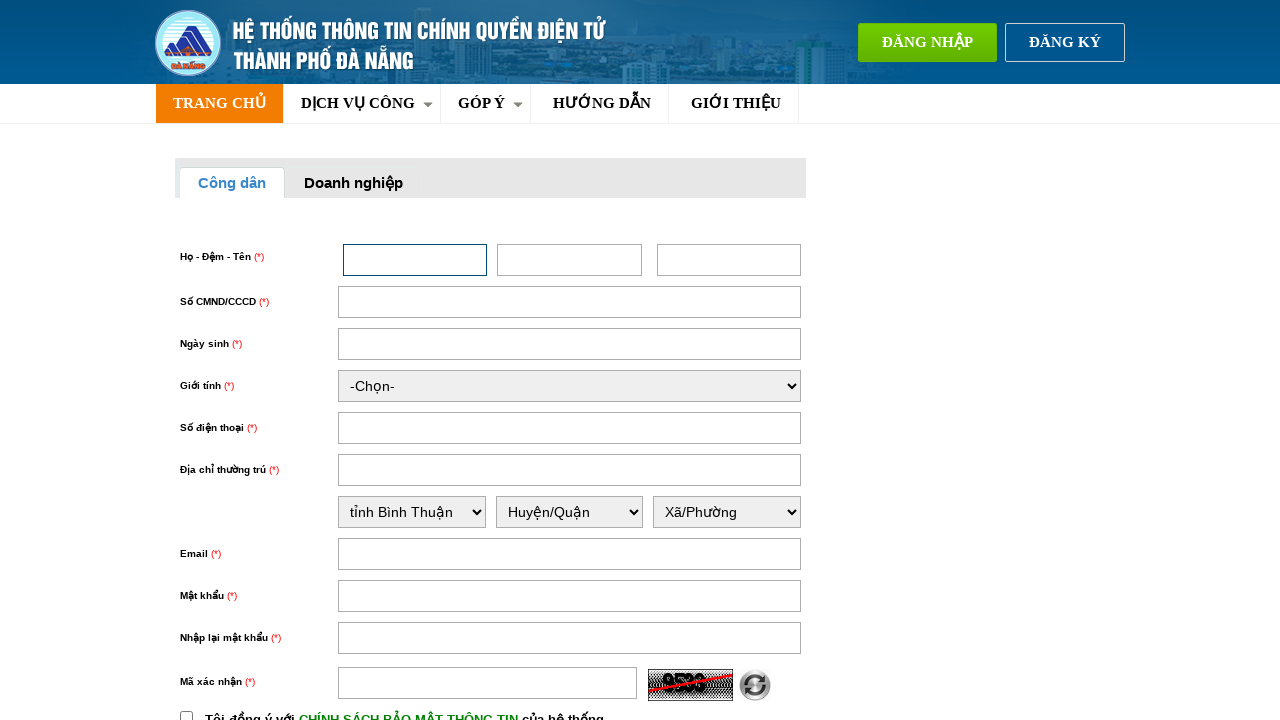

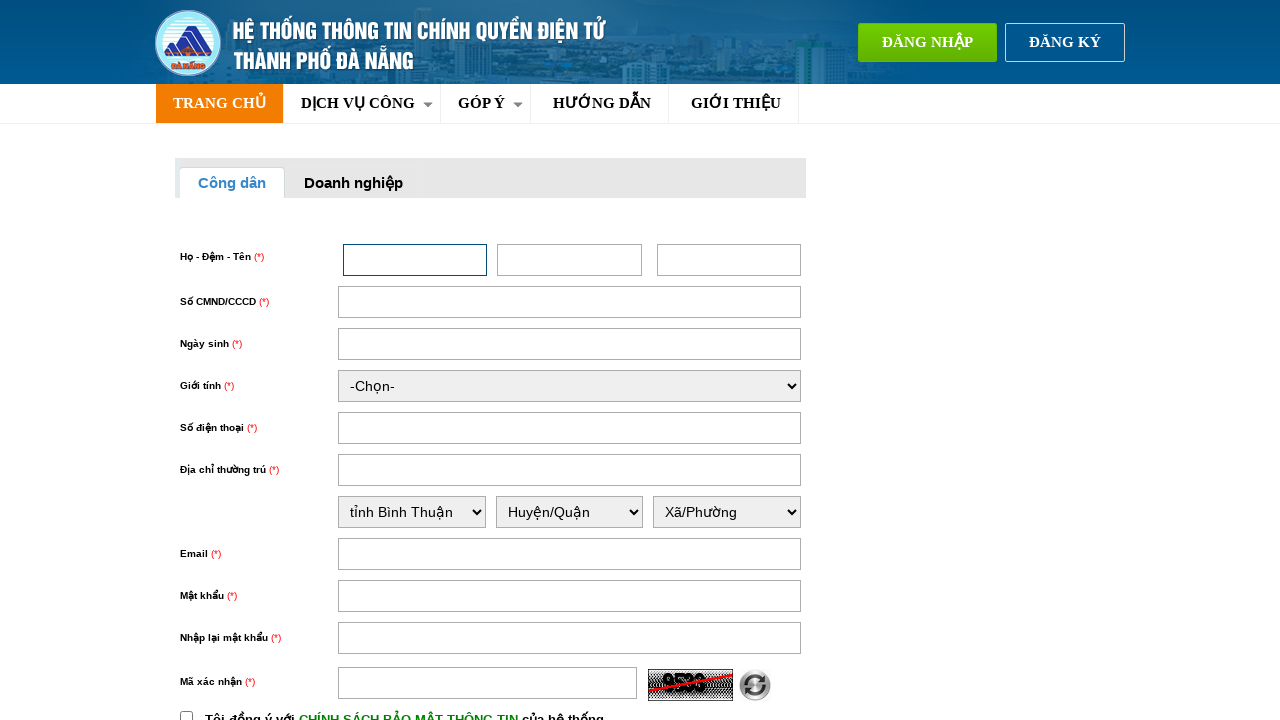